Tests the add-to-cart functionality on a demo e-commerce site by clicking the add button on a product and verifying the product appears in the shopping cart.

Starting URL: https://www.bstackdemo.com

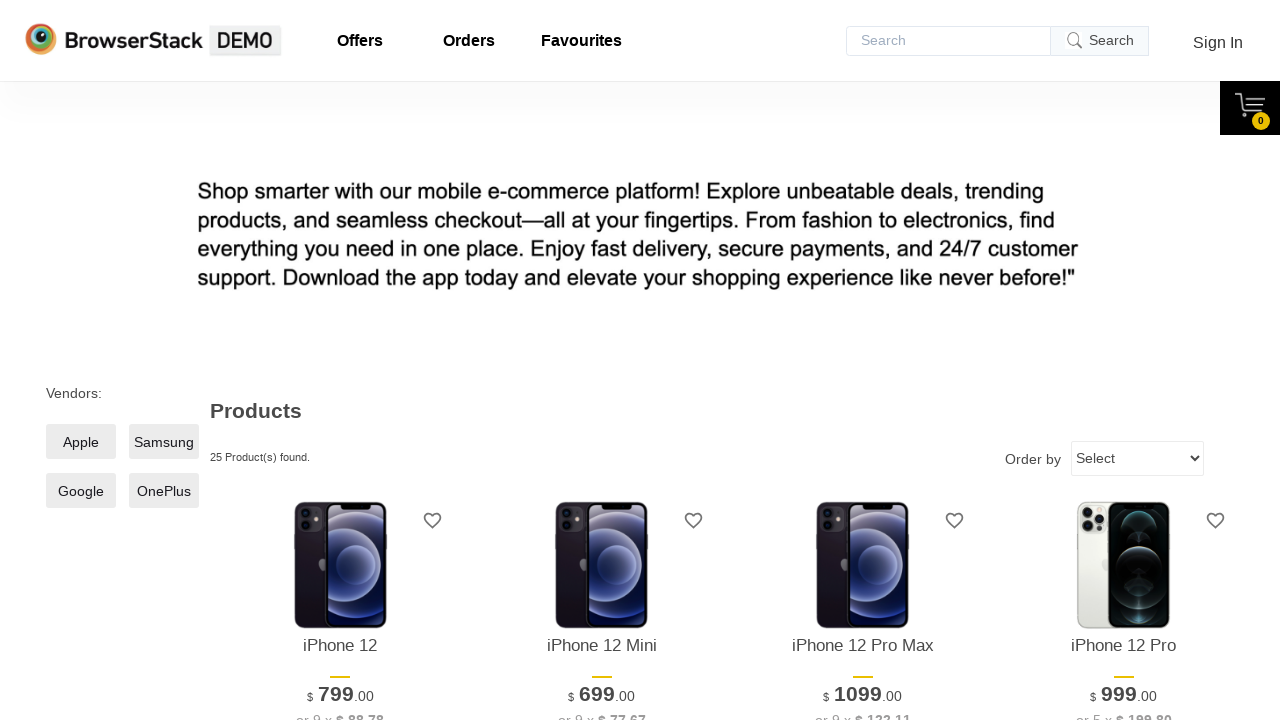

Retrieved the name of the first product
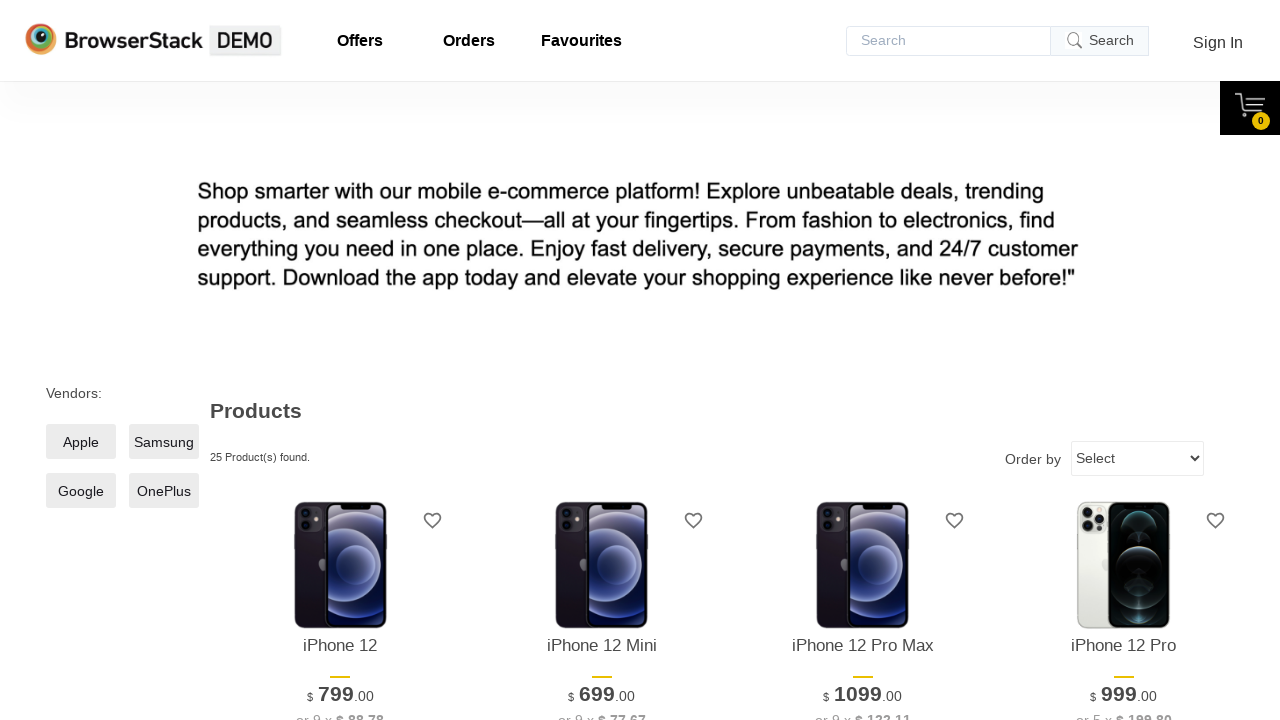

Clicked the 'Add to cart' button for the first product at (340, 361) on xpath=//*[@id='1']/div[4]
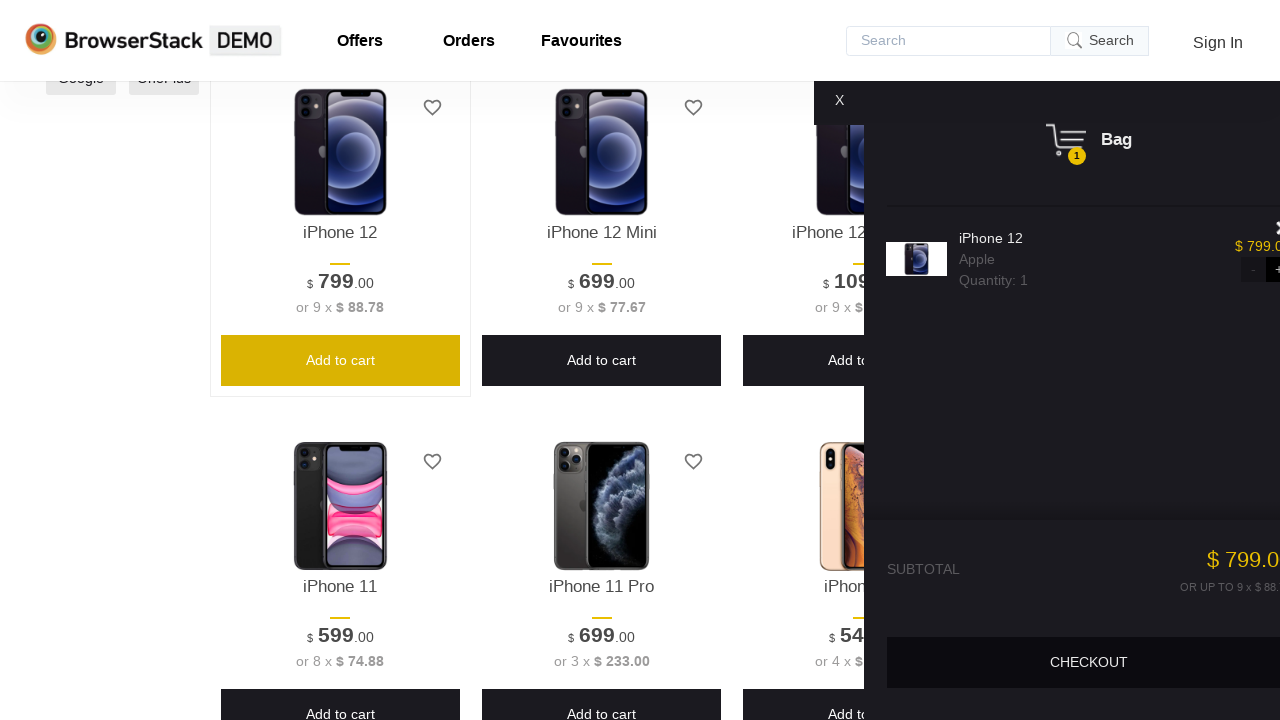

Cart content became visible
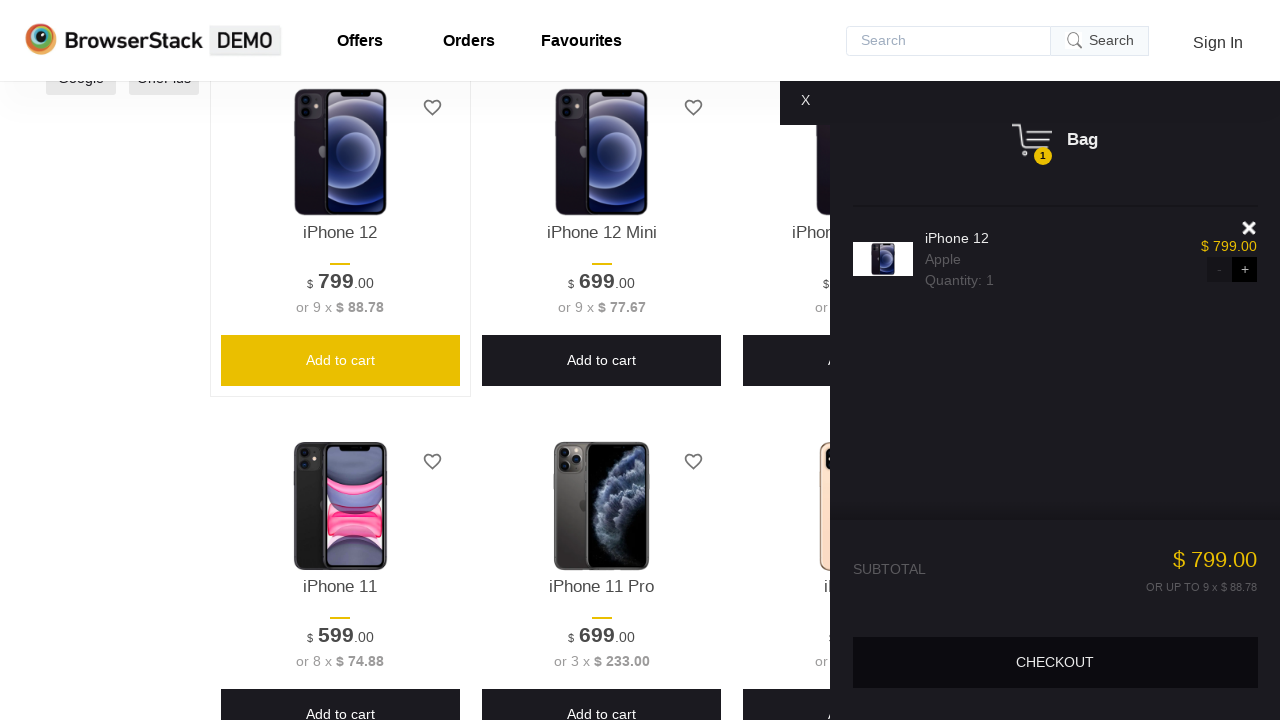

Retrieved the product name from the shopping cart
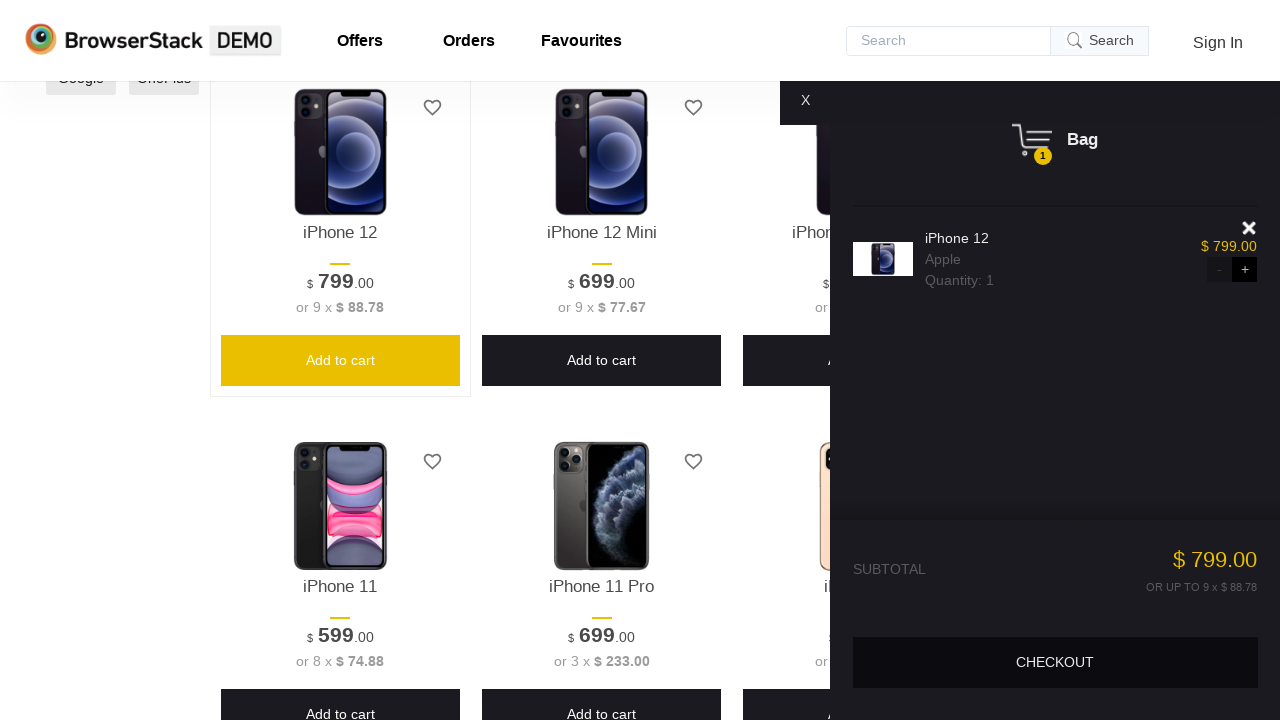

Verified that the product in cart matches the selected product
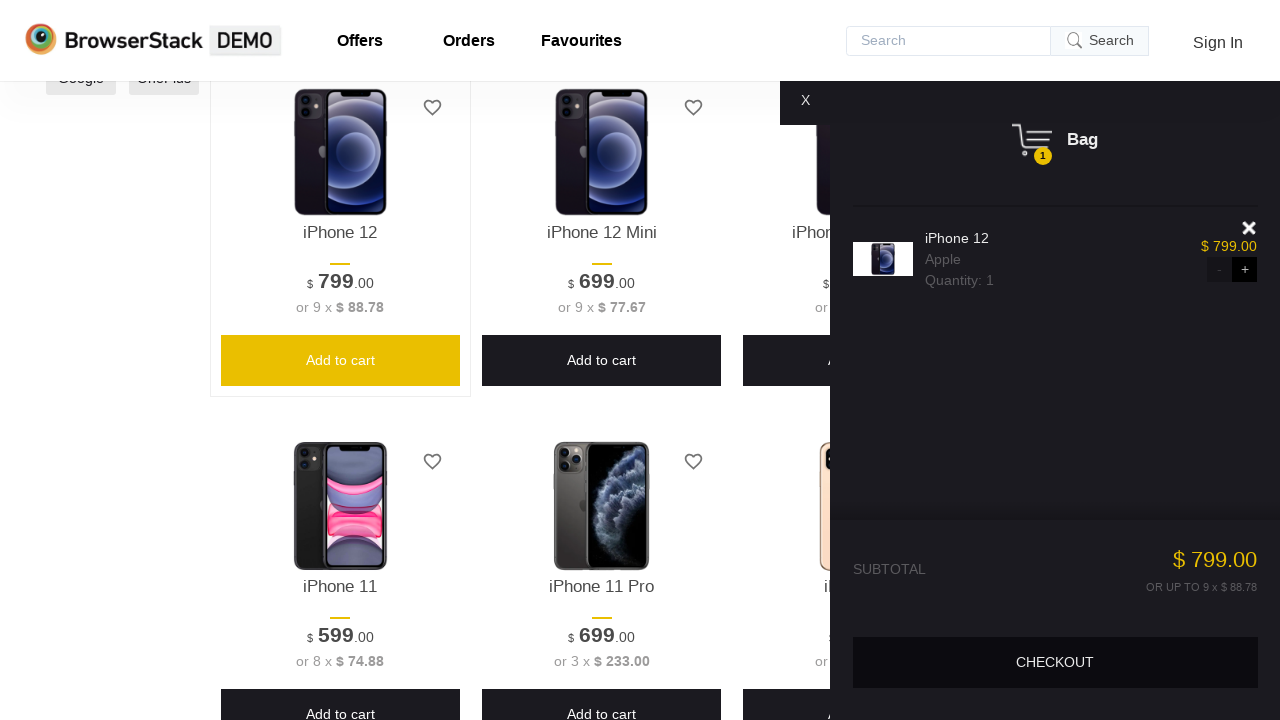

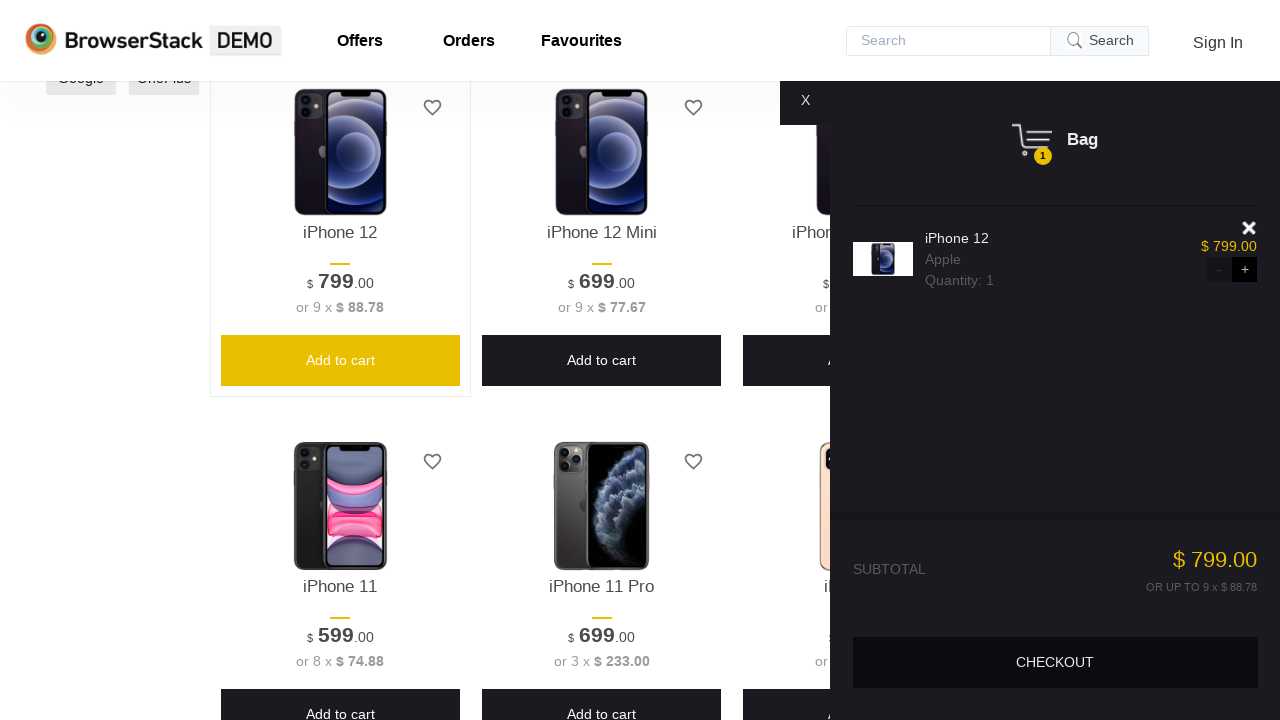